Tests registration form phone number validation by entering invalid phone formats and verifying error messages for both invalid format and invalid length

Starting URL: https://alada.vn/tai-khoan/dang-ky.html

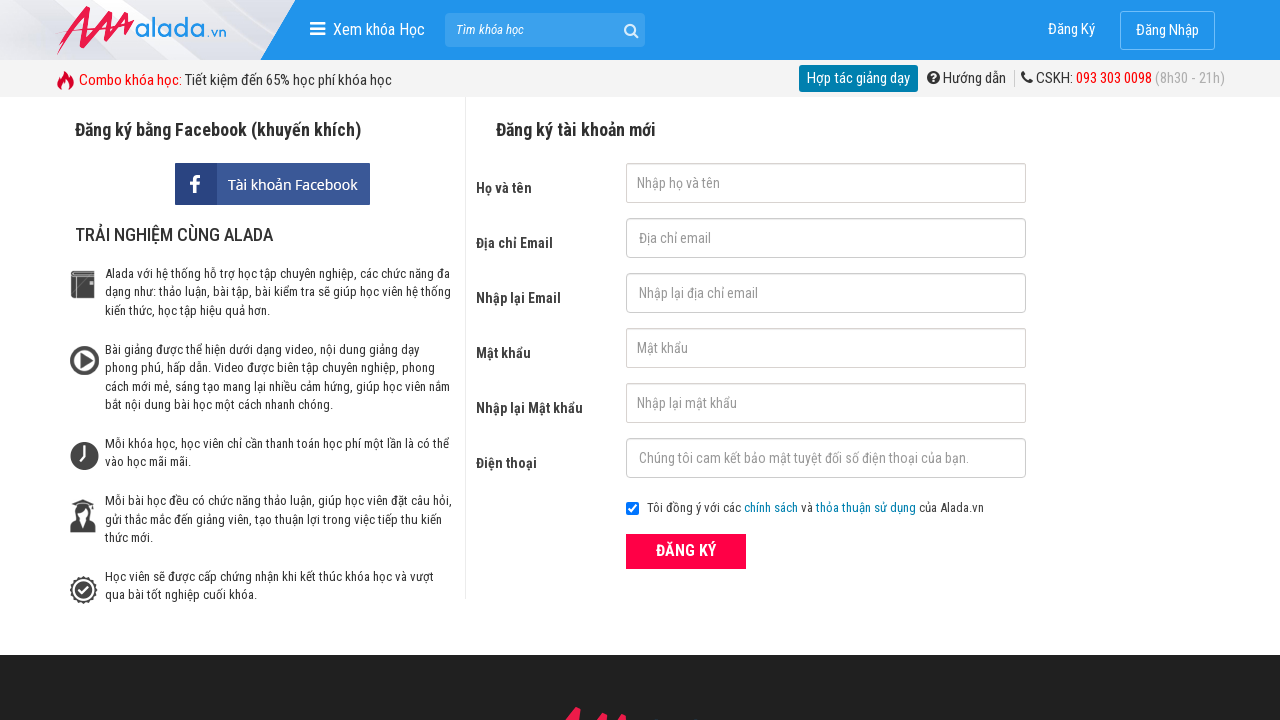

Filled first name field with 'Hana Test' on #txtFirstname
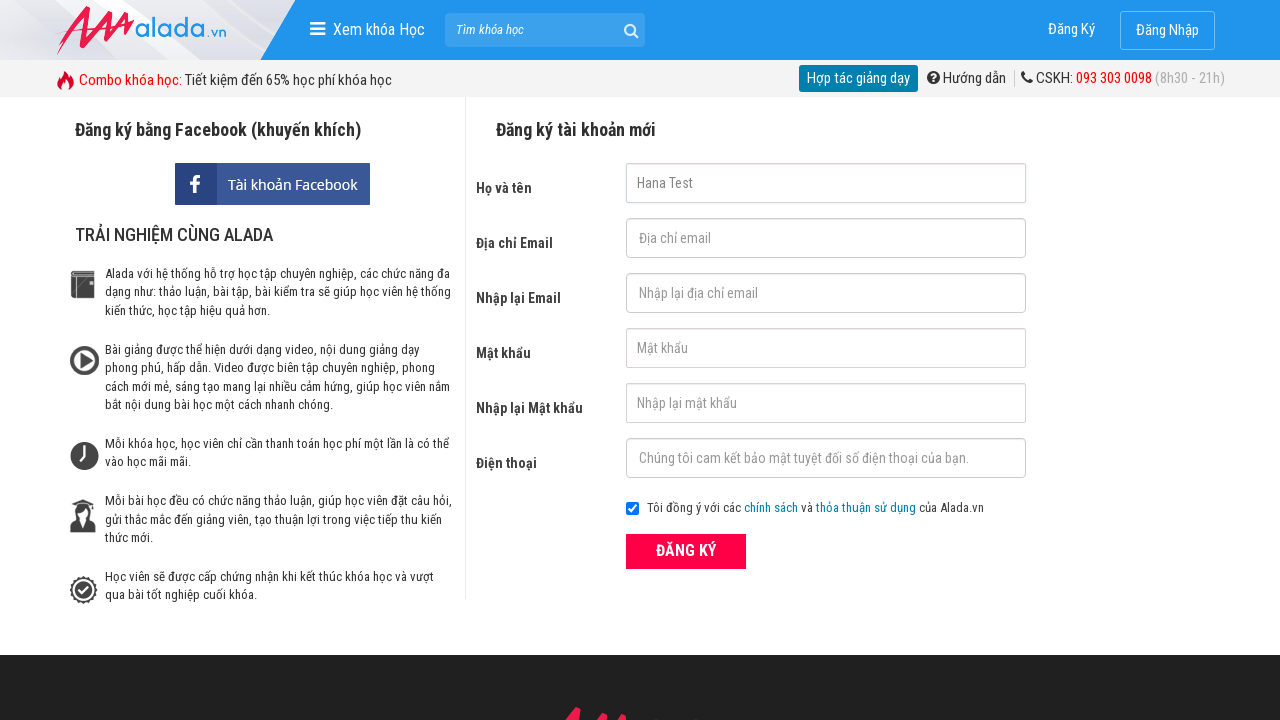

Filled email field with 'testt@gmail.com' on #txtEmail
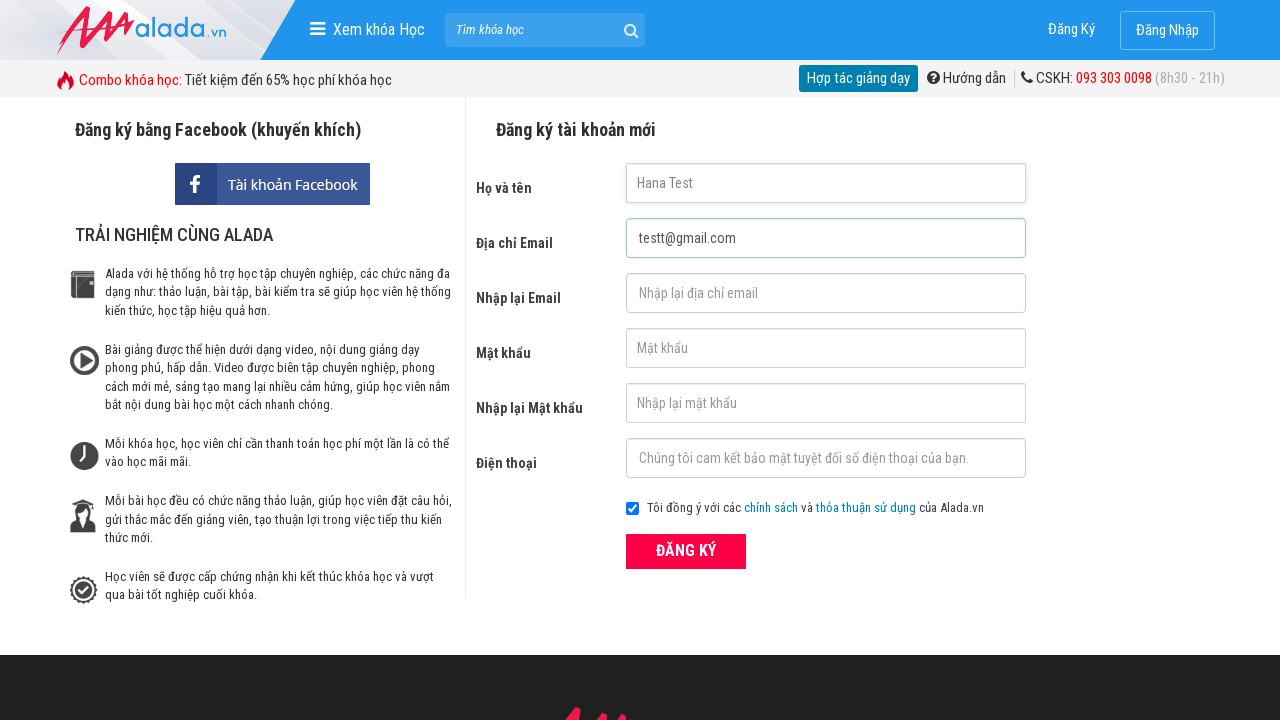

Filled confirm email field with 'testt@gmail.com' on #txtCEmail
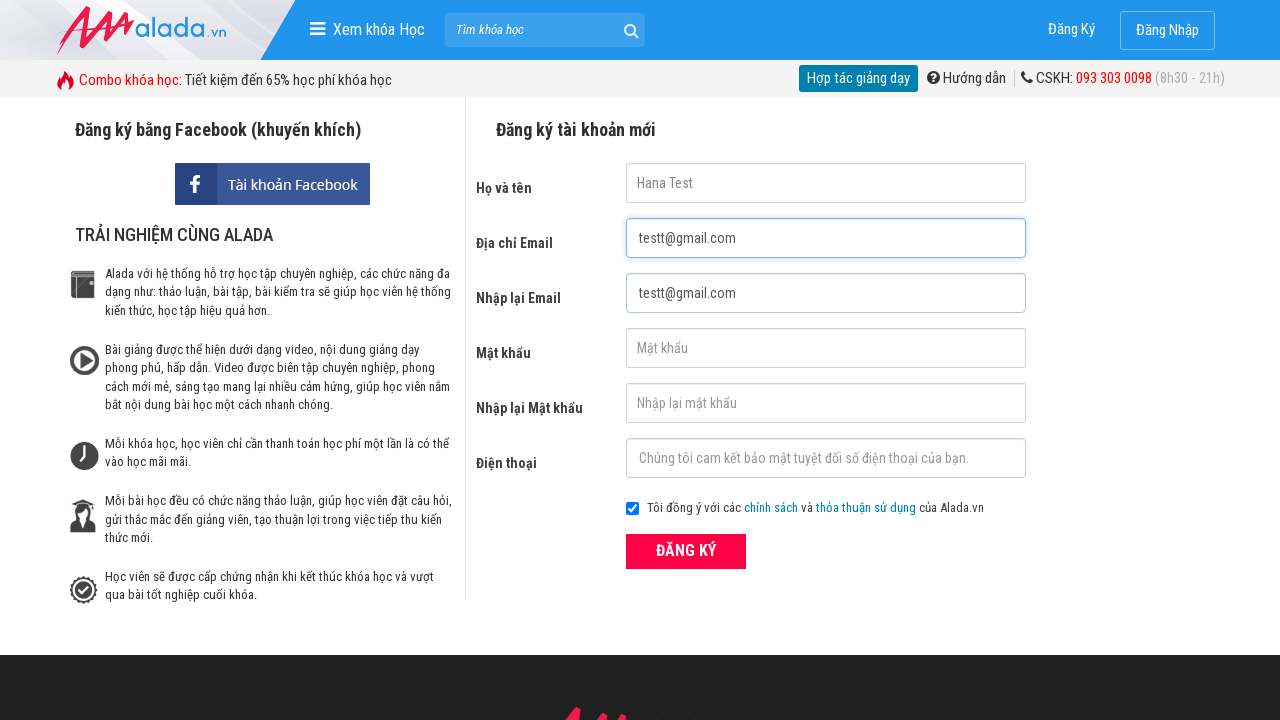

Filled password field with '123456@' on #txtPassword
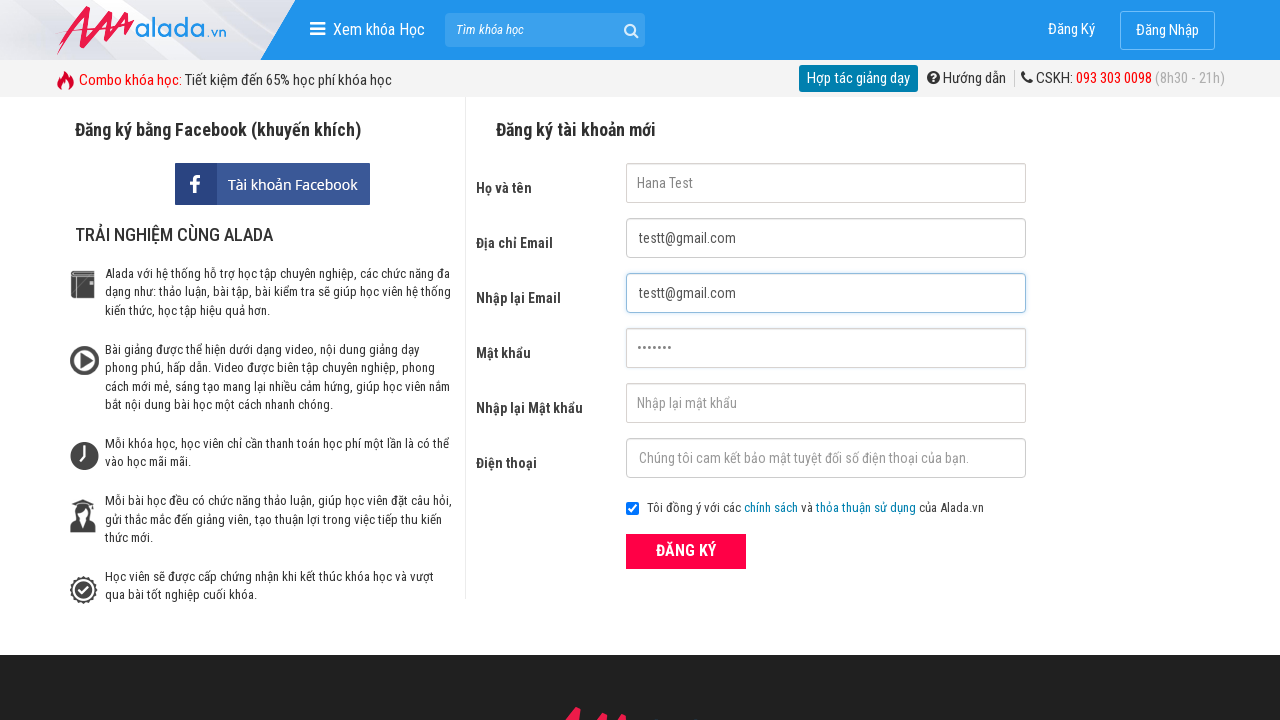

Filled confirm password field with '123456@' on #txtCPassword
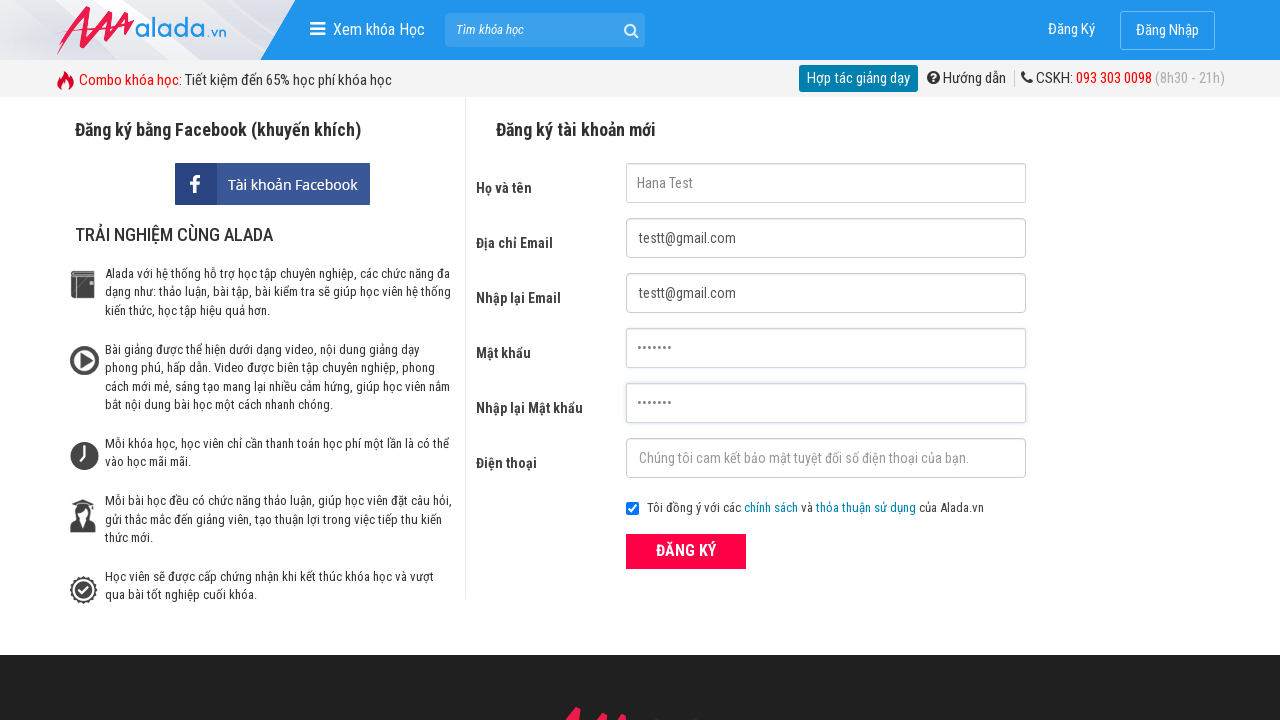

Filled phone field with invalid format '12445' on #txtPhone
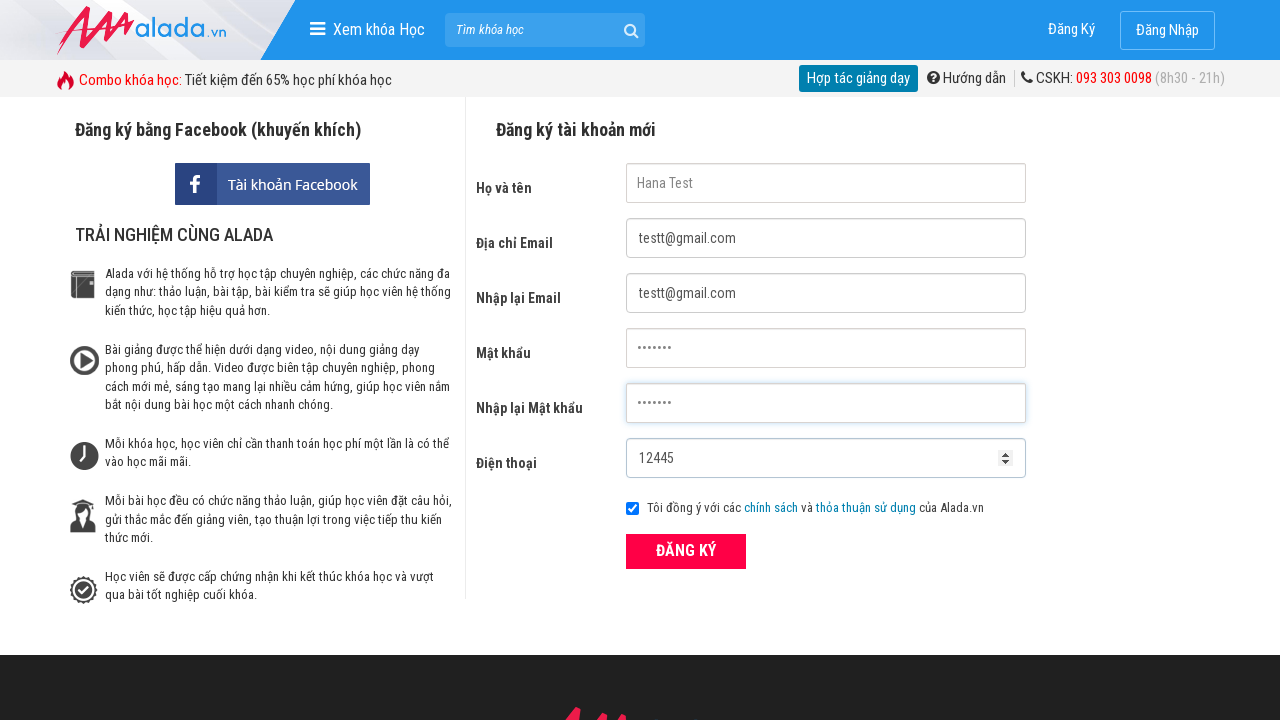

Clicked ĐĂNG KÝ (Register) button to submit form with invalid phone format at (686, 551) on xpath=//button[text()='ĐĂNG KÝ' and @type='submit']
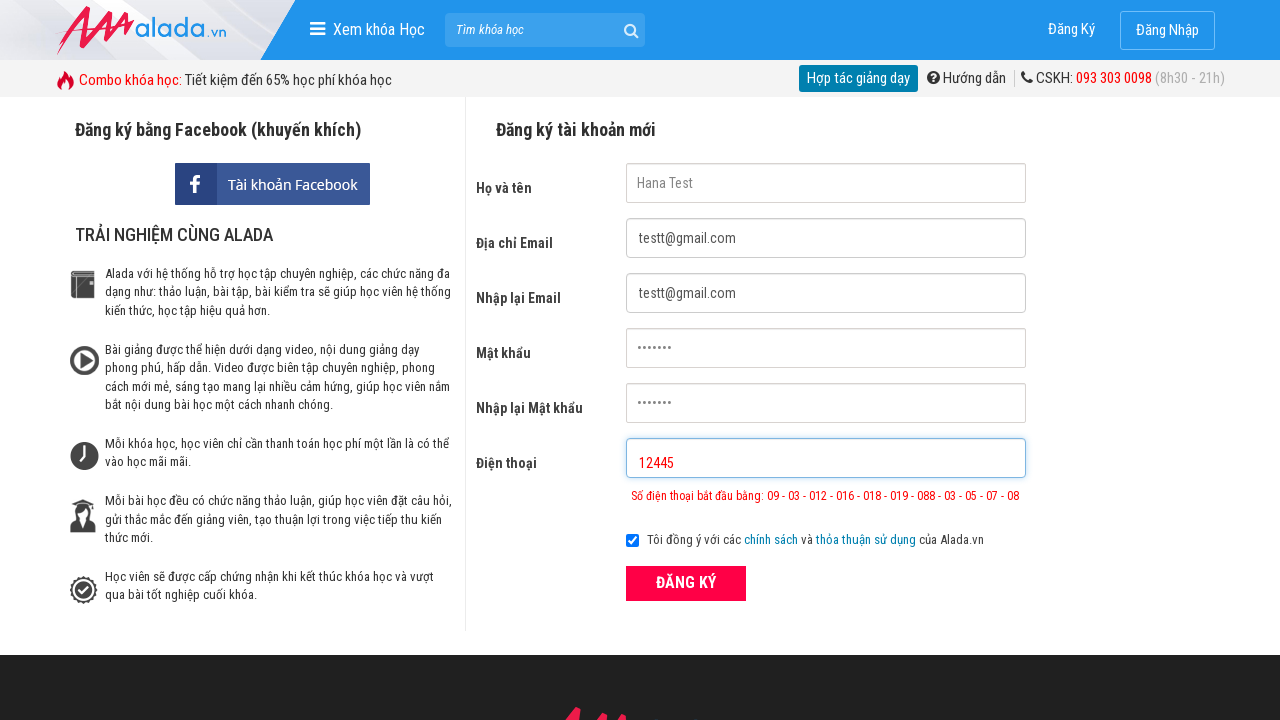

Phone error message appeared for invalid format
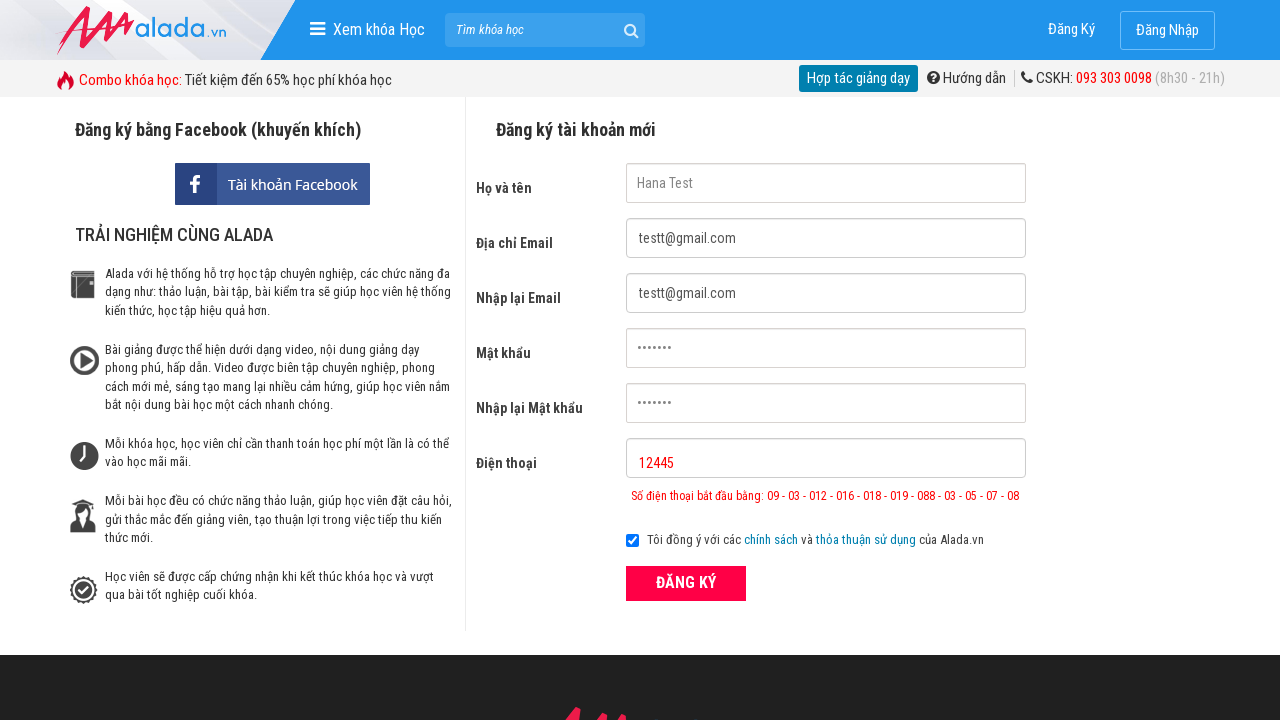

Cleared phone field on #txtPhone
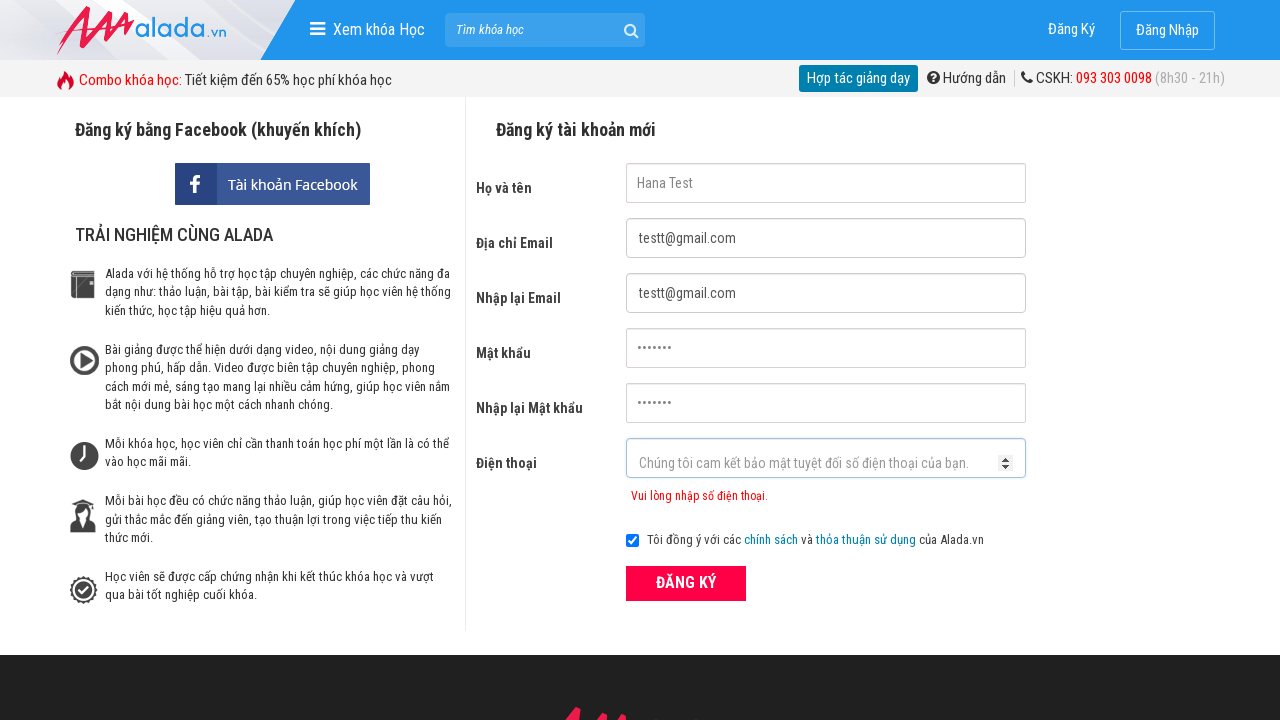

Filled phone field with invalid length '0987' on #txtPhone
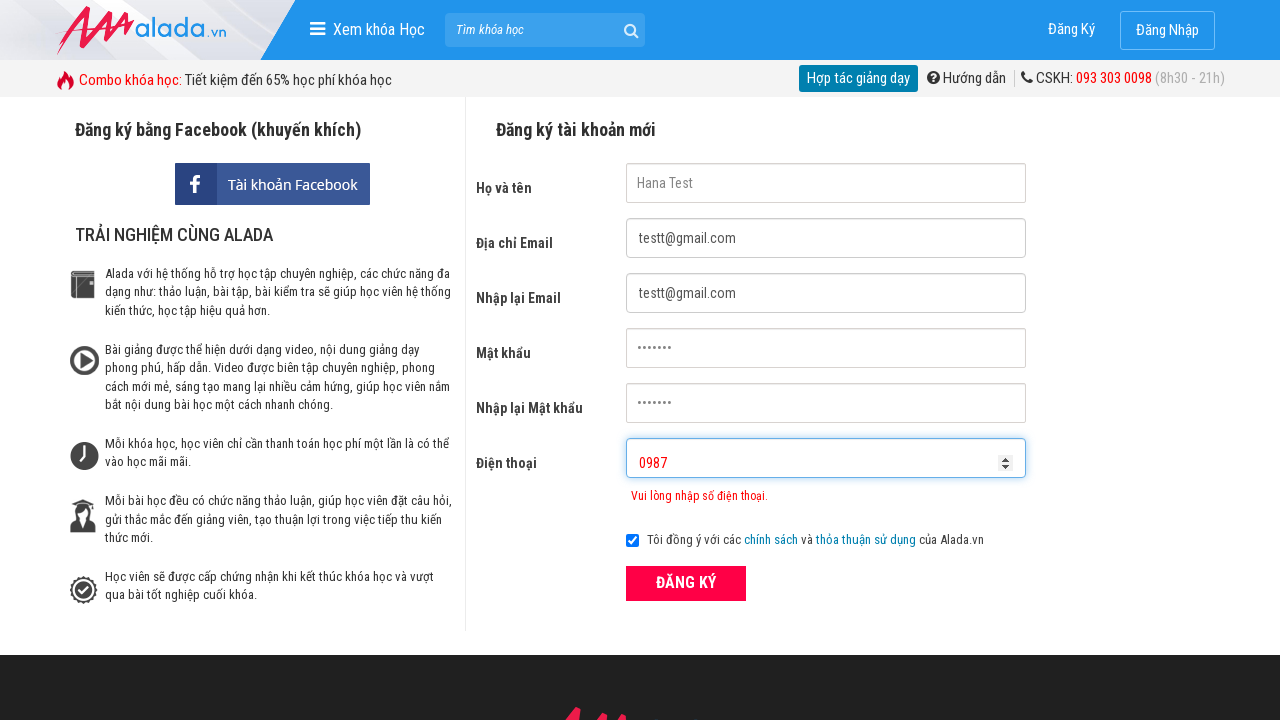

Clicked ĐĂNG KÝ (Register) button to submit form with invalid phone length at (686, 583) on xpath=//button[text()='ĐĂNG KÝ' and @type='submit']
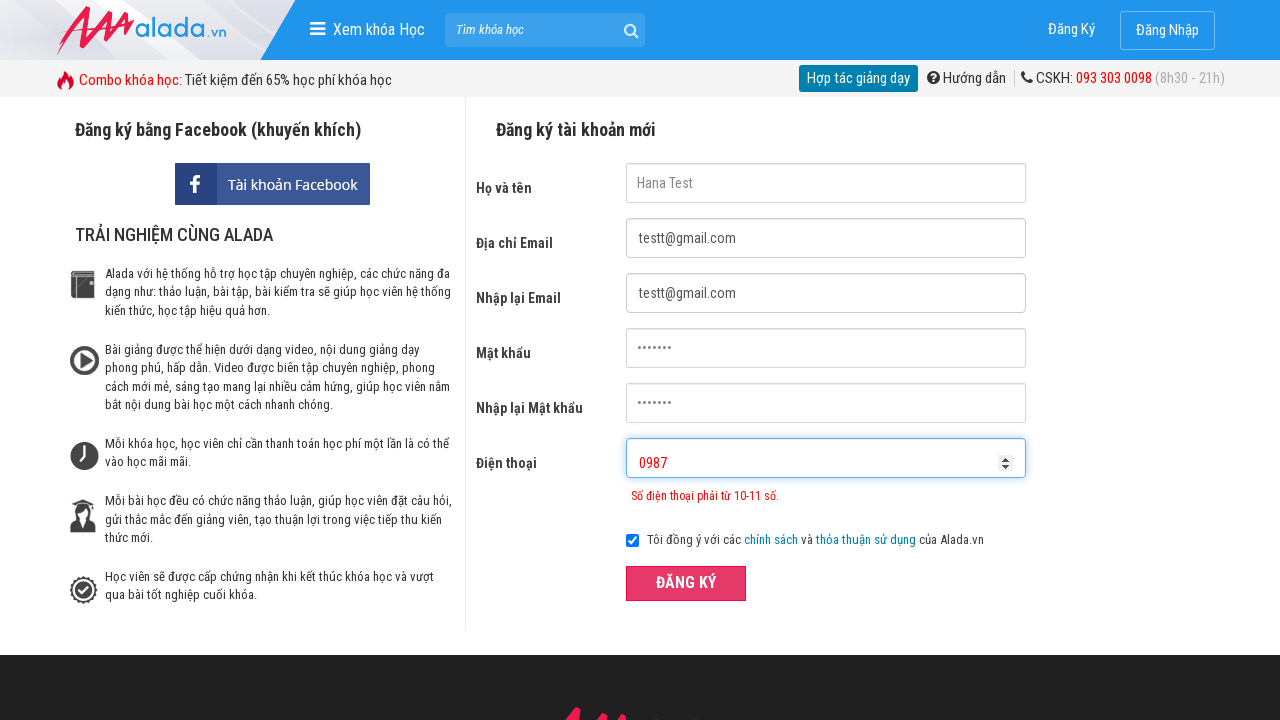

Phone error message appeared for invalid length
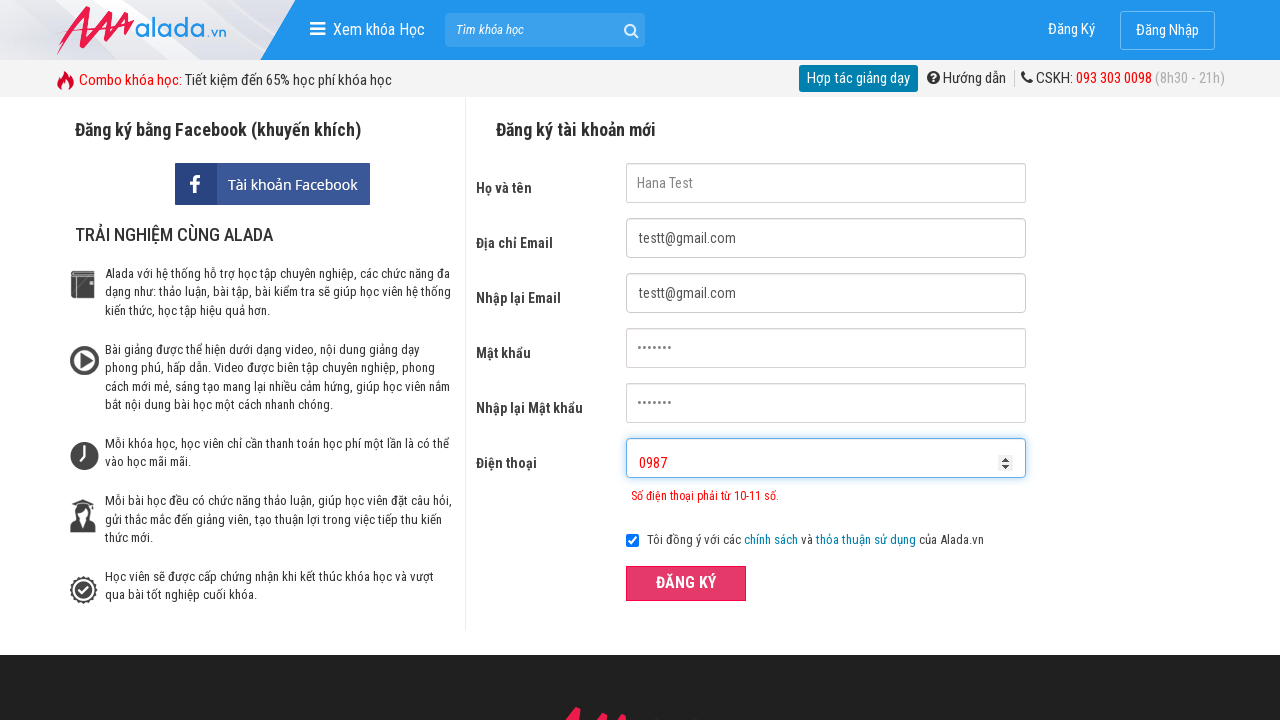

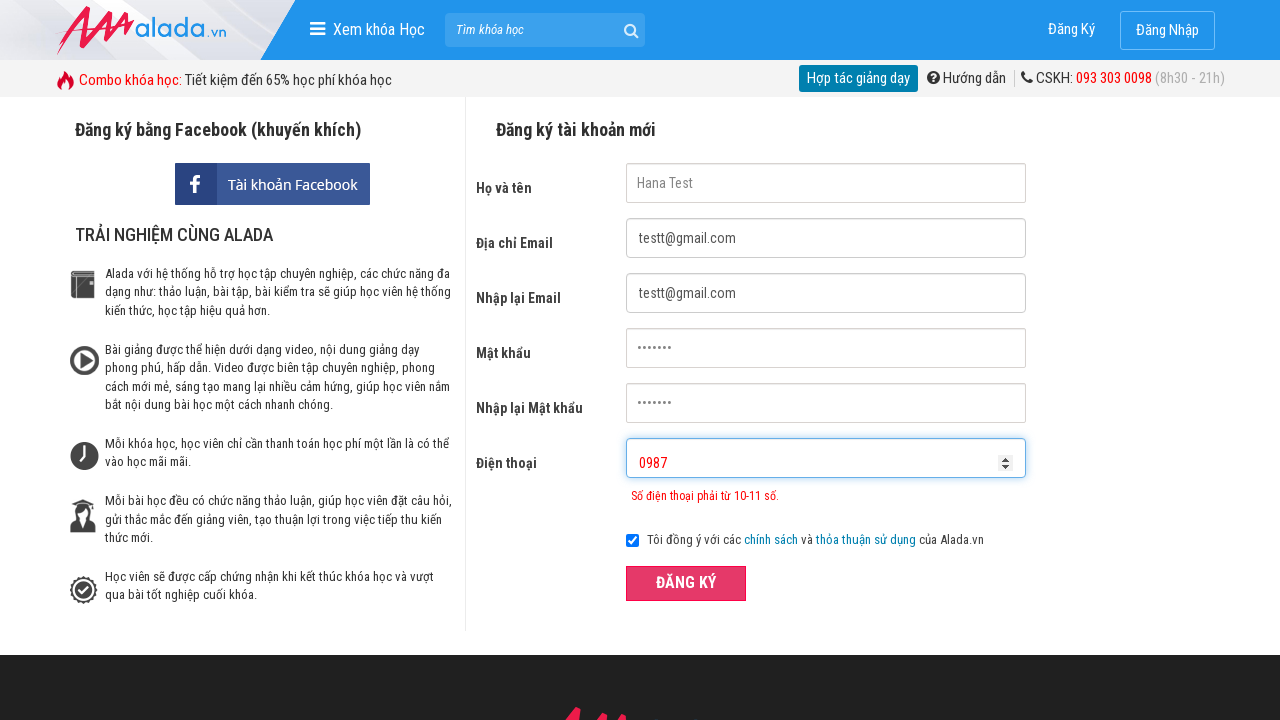